Tests drawing functionality on the Kleki online paint application by performing mouse drag actions on the canvas to draw a rectangular shape

Starting URL: https://kleki.com

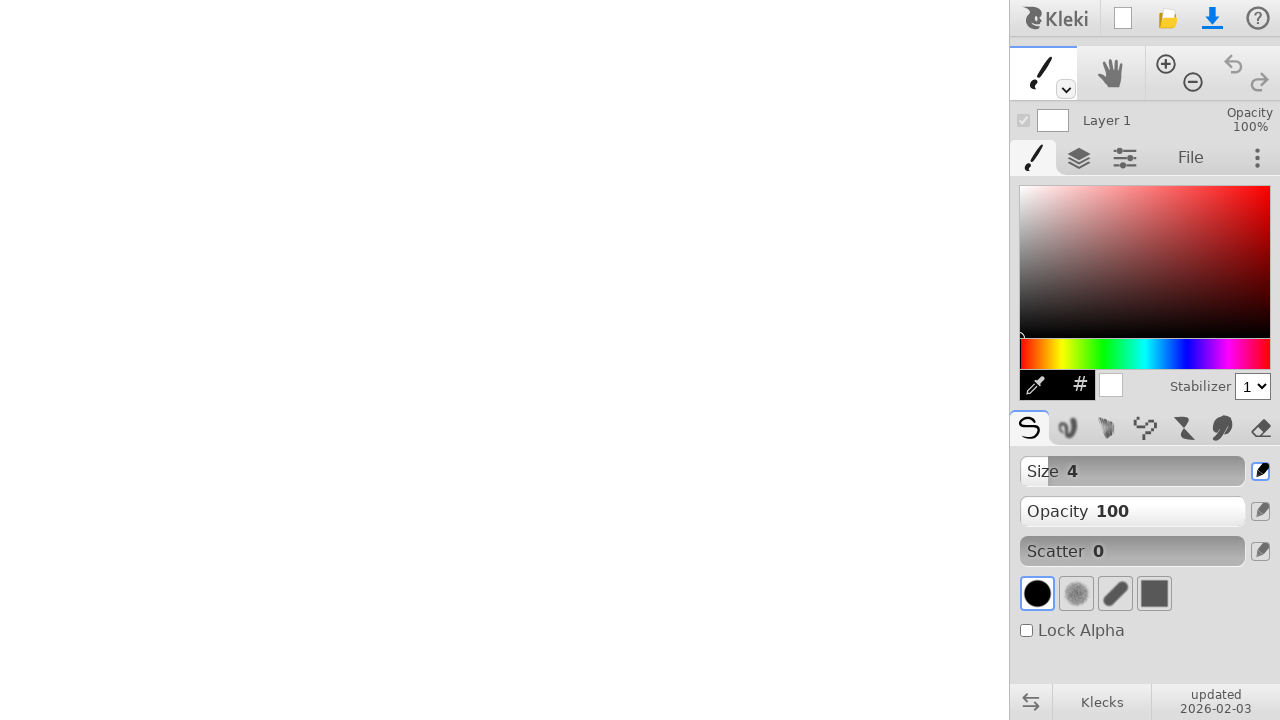

Canvas element loaded and ready
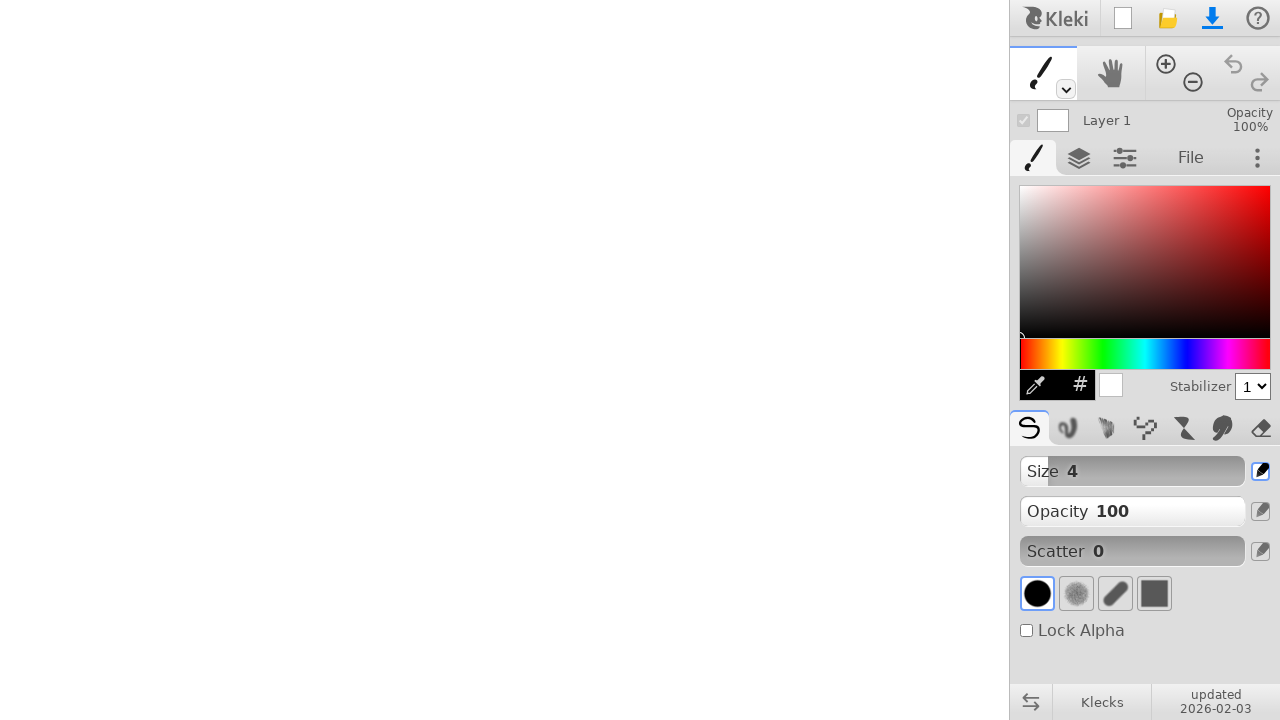

Retrieved canvas bounding box and calculated center position
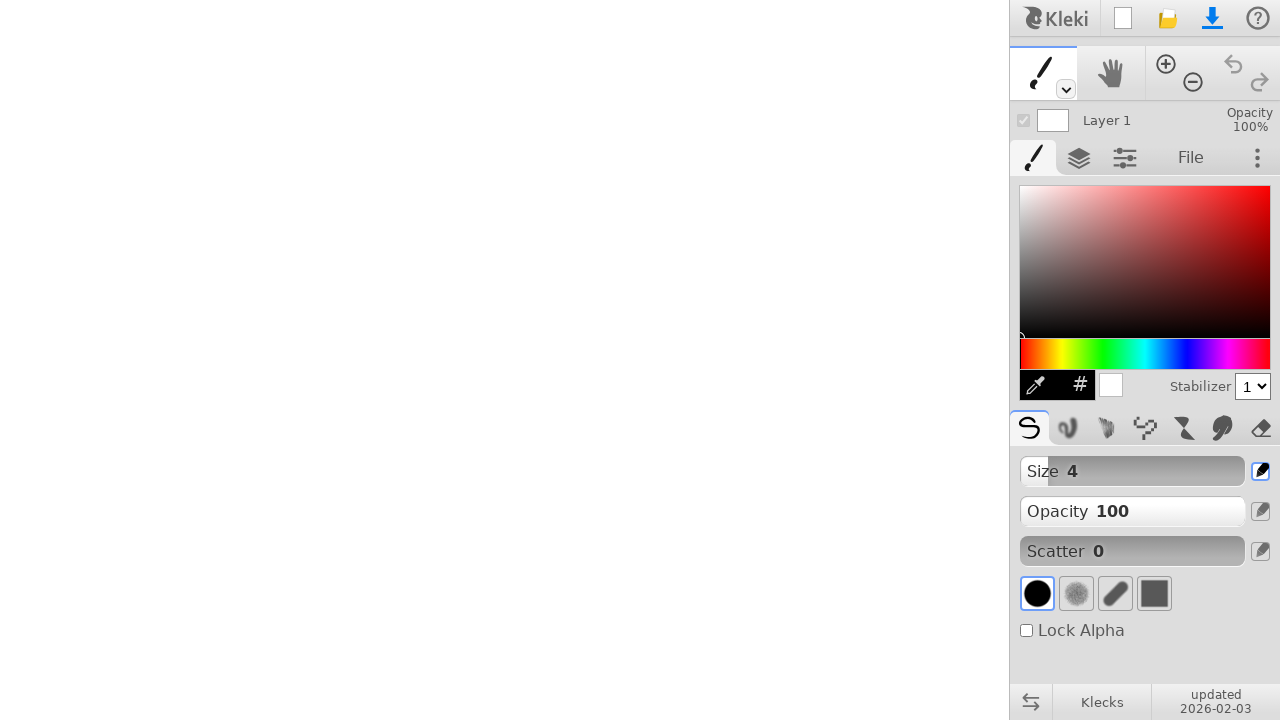

Moved mouse to canvas center position at (504, 360)
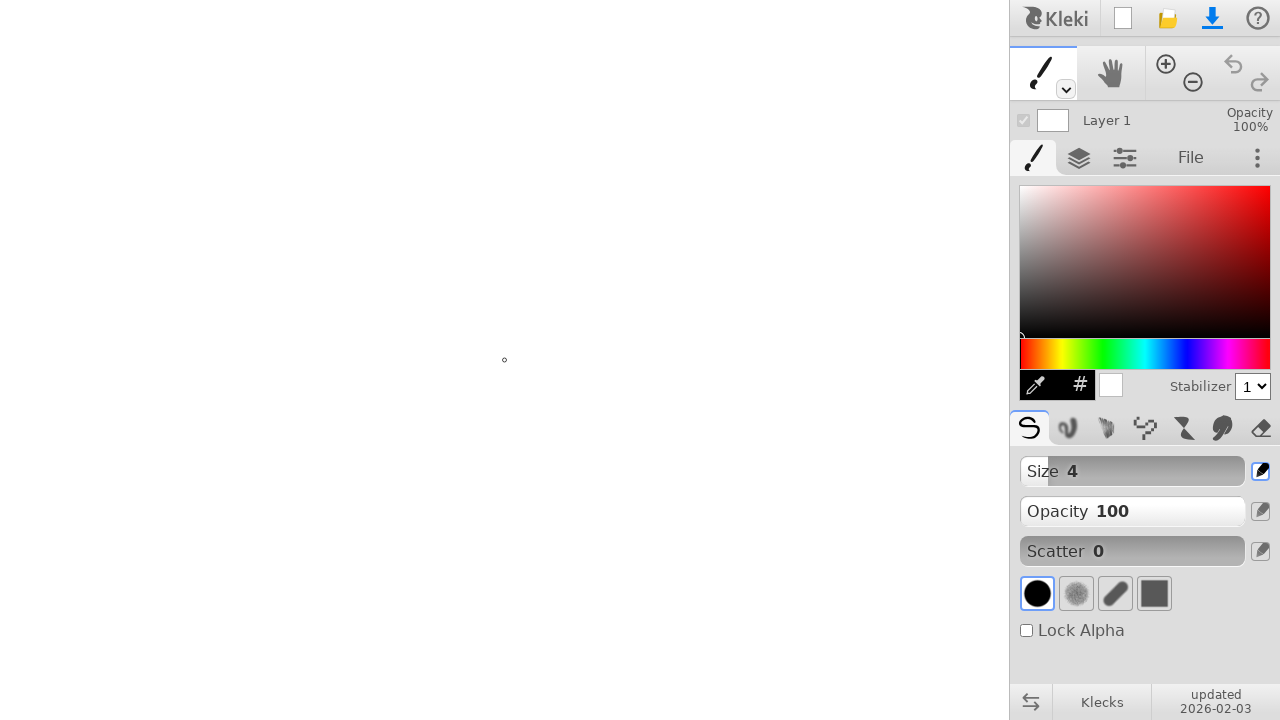

Pressed mouse button down to start drawing at (504, 360)
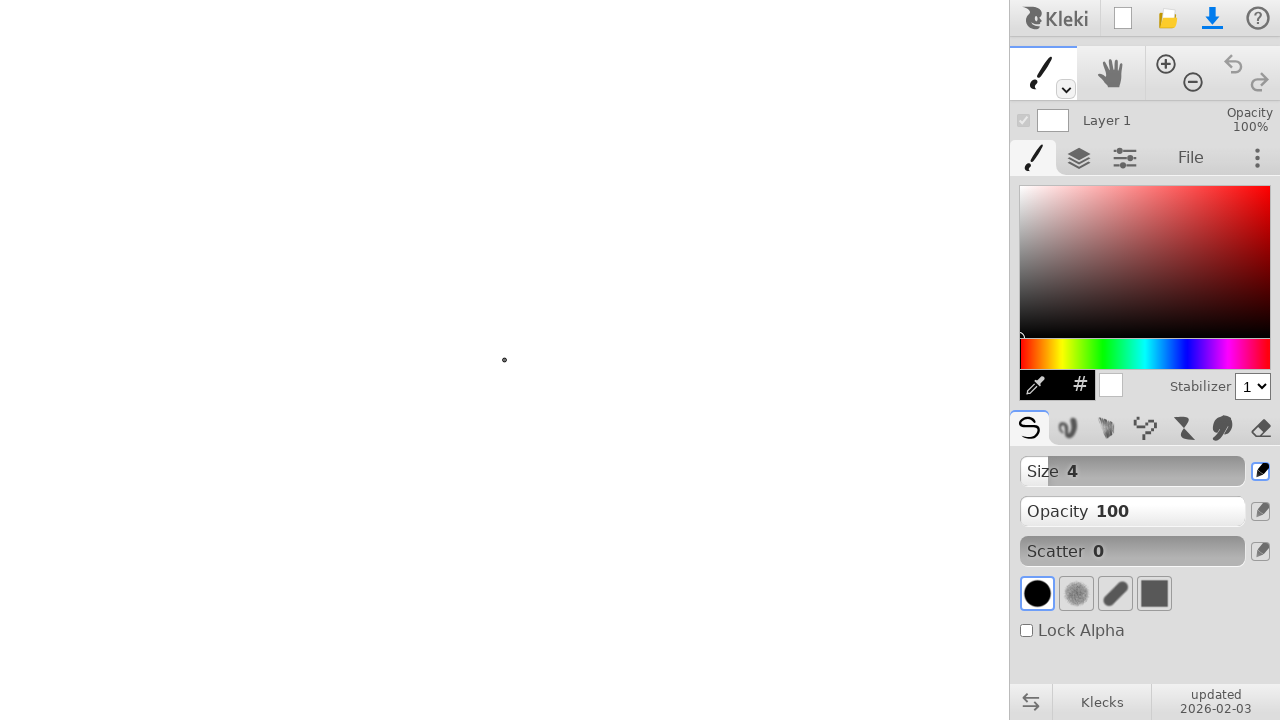

Drew first horizontal line 40px to the right at (544, 360)
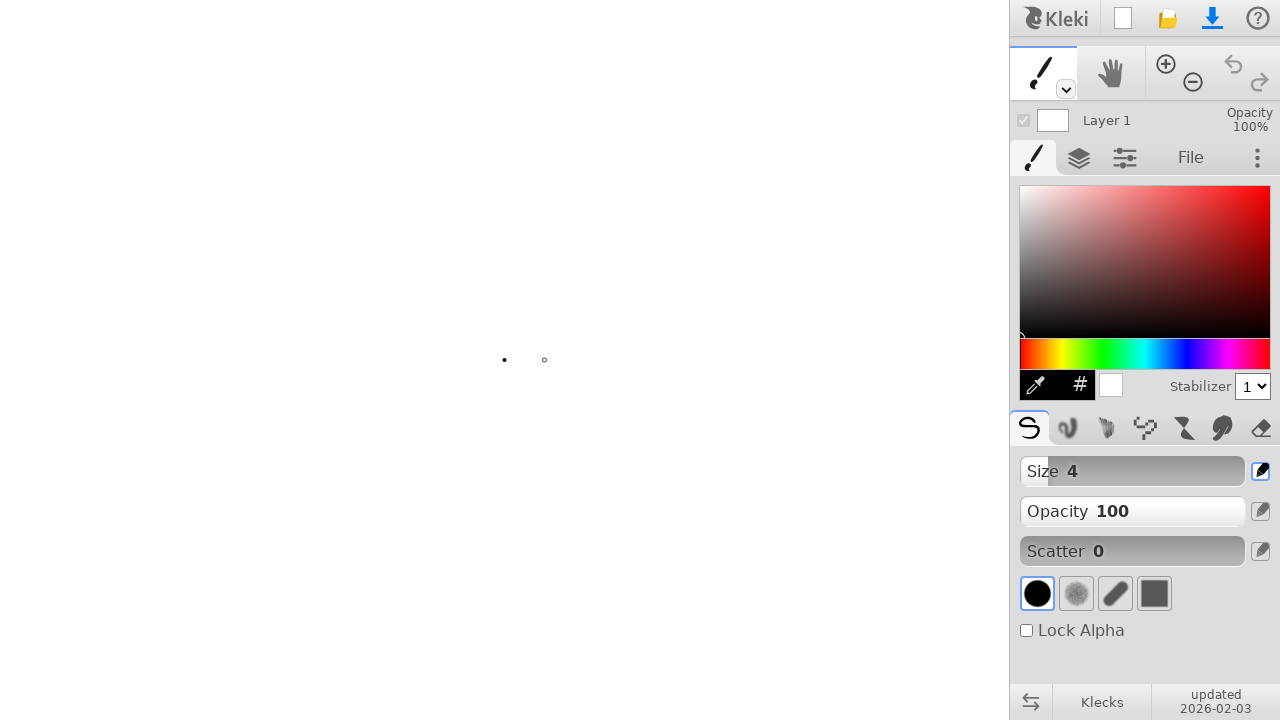

Released mouse button to complete first line at (544, 360)
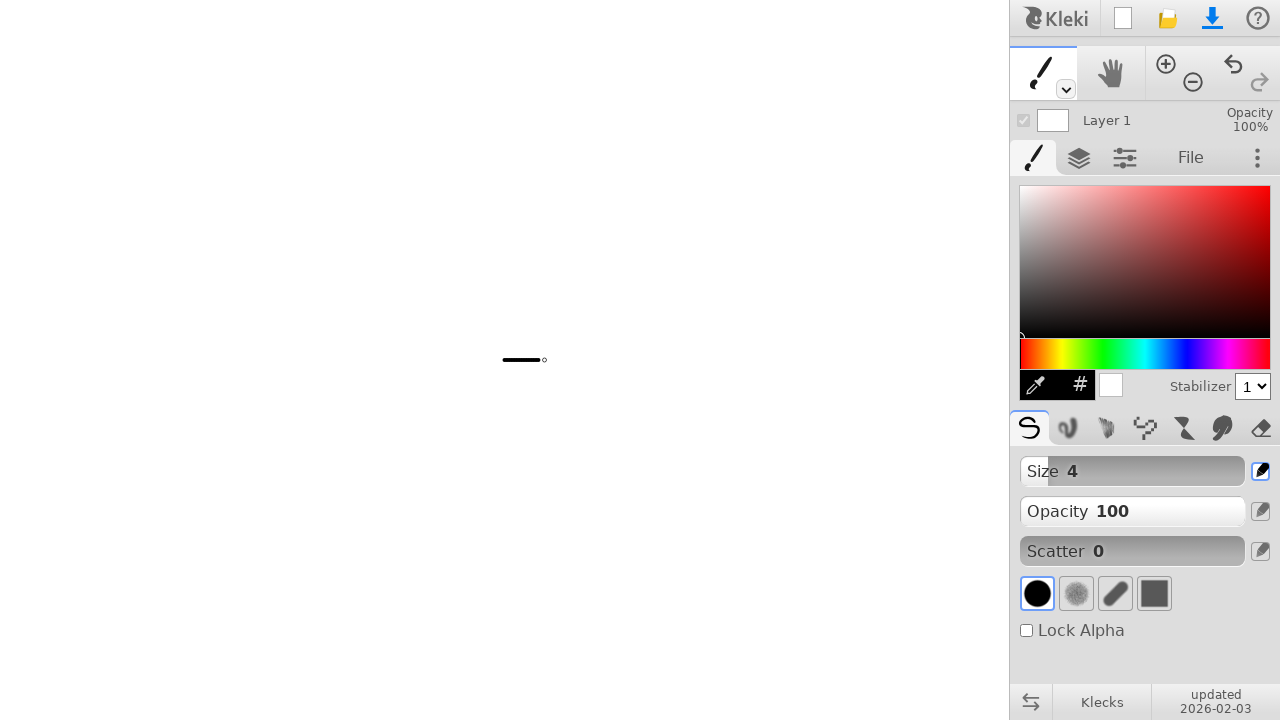

Pressed mouse button down to start second line at (544, 360)
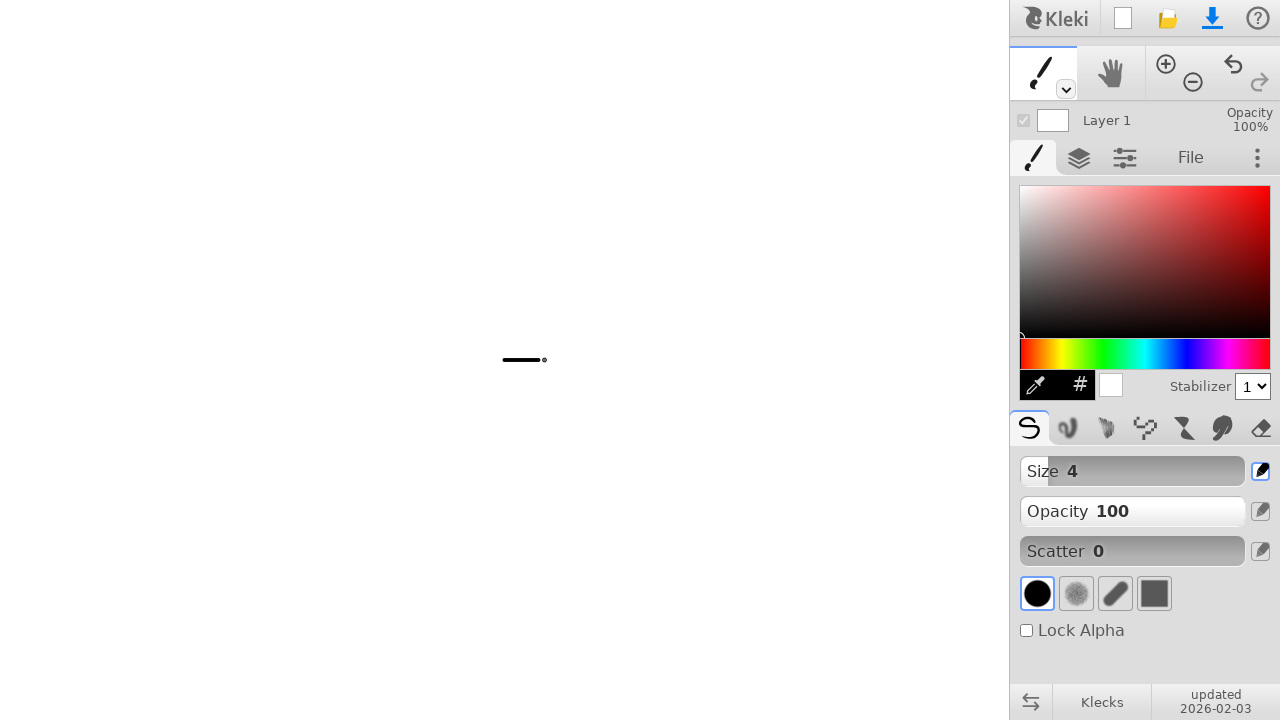

Drew vertical line 50px downward at (544, 410)
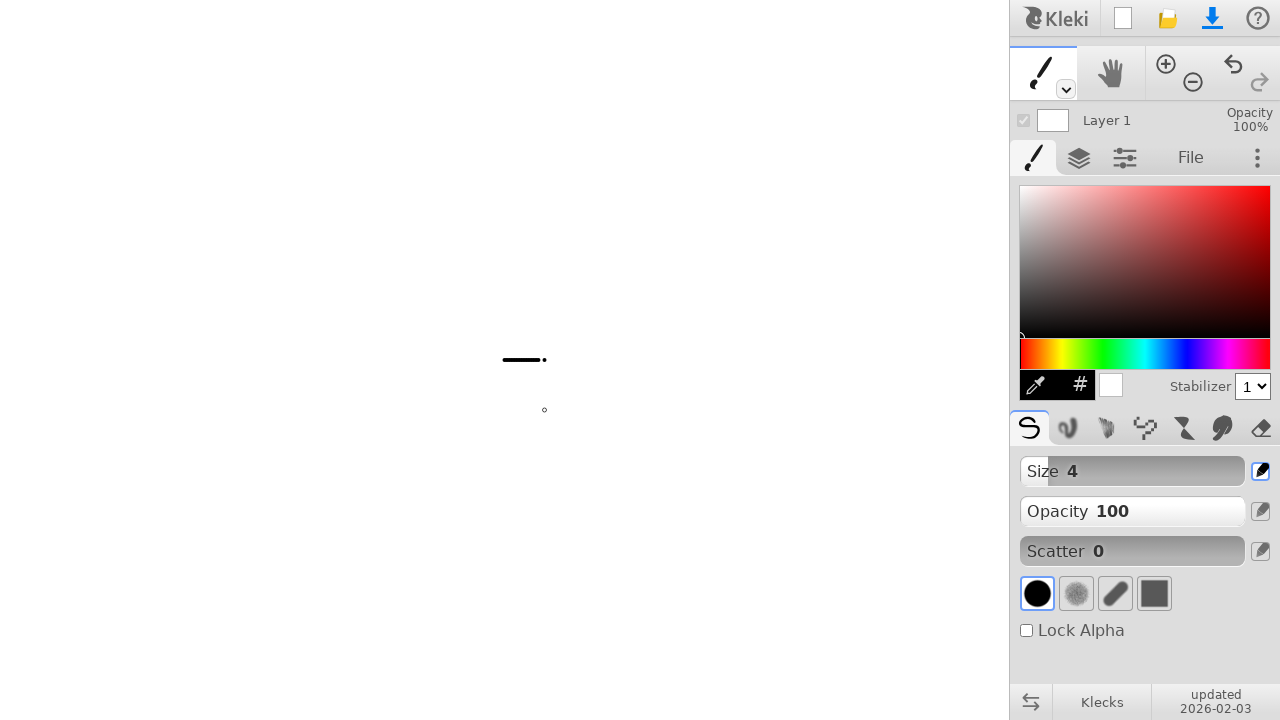

Released mouse button to complete vertical line at (544, 410)
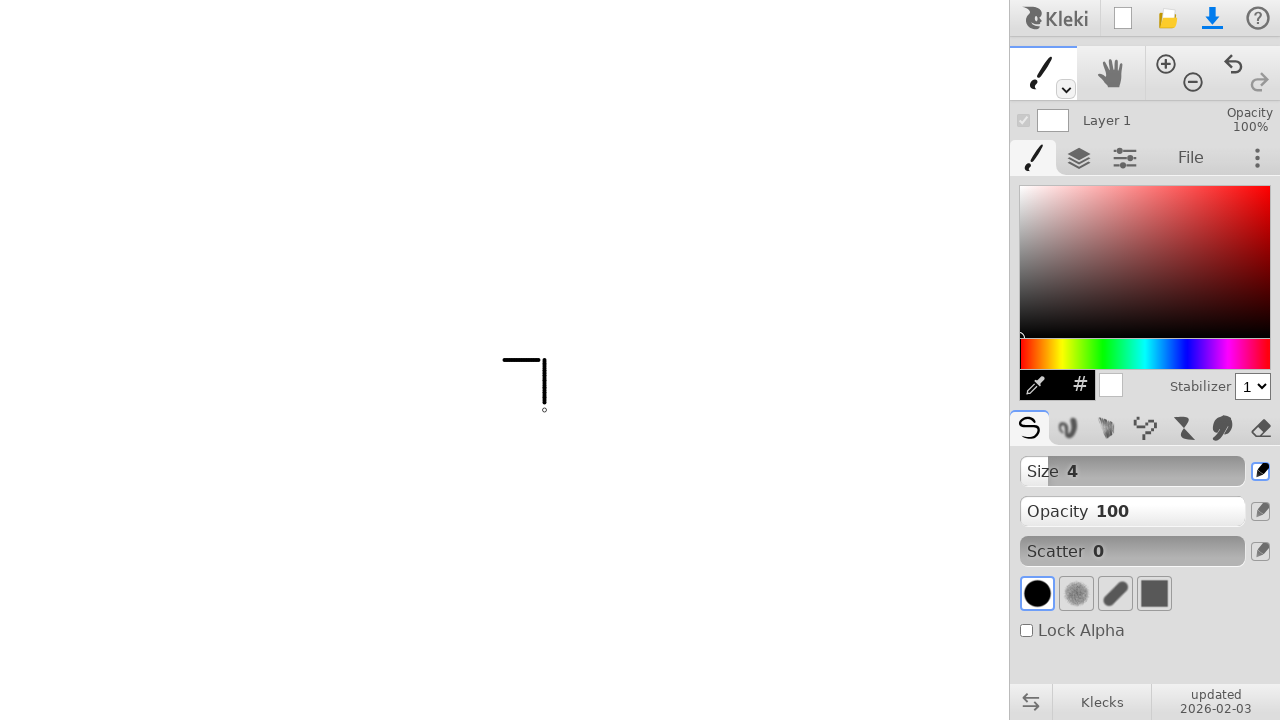

Pressed mouse button down to start third line at (544, 410)
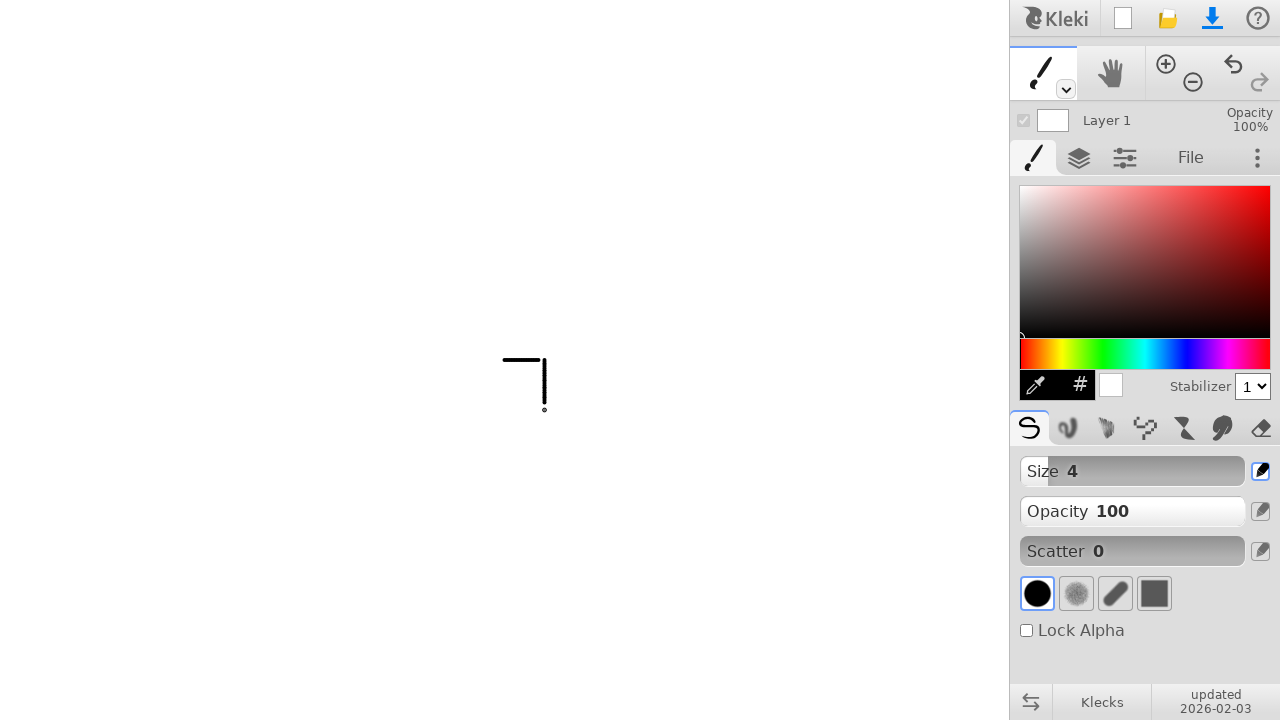

Drew horizontal line 50px to the right at (594, 410)
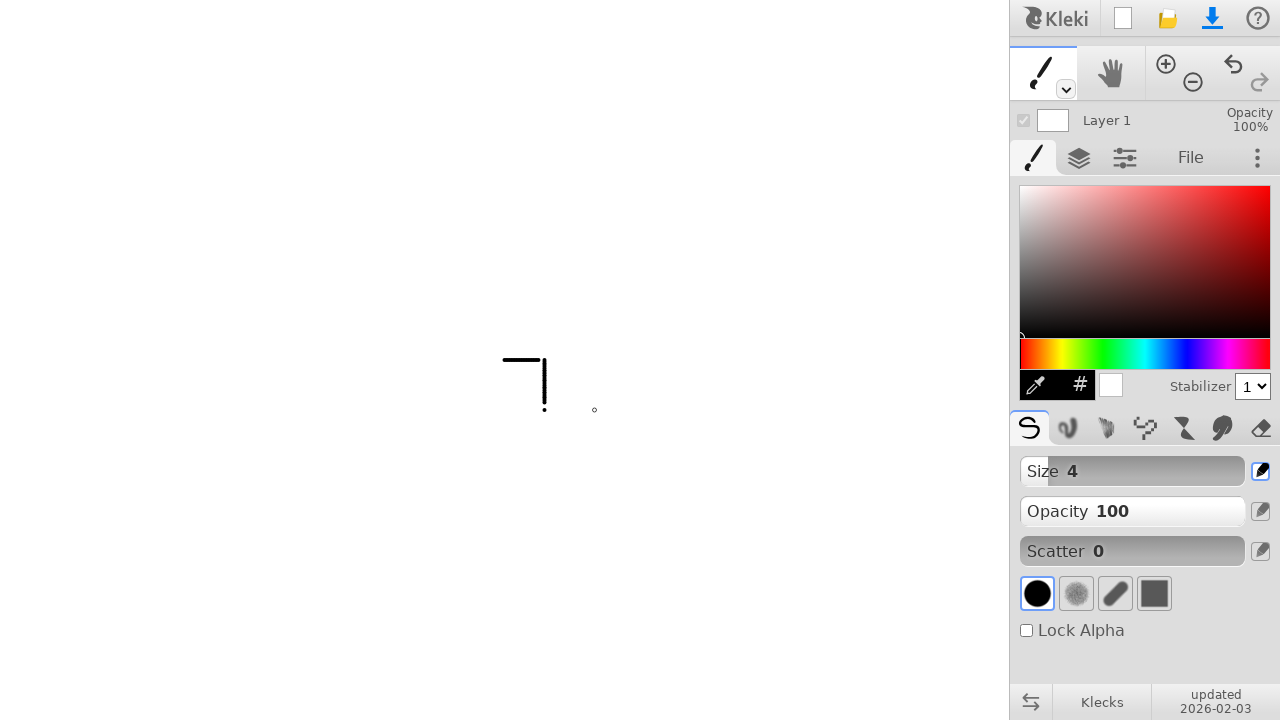

Released mouse button to complete horizontal line at (594, 410)
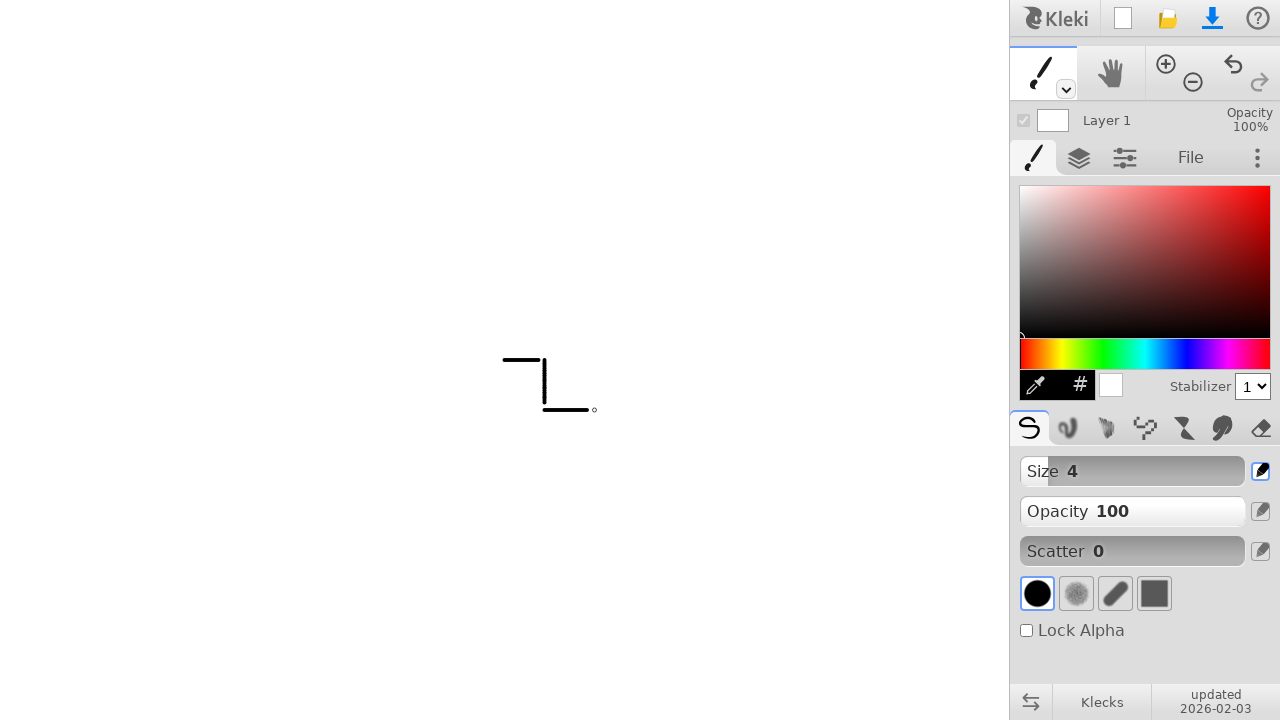

Pressed mouse button down to start fourth line at (594, 410)
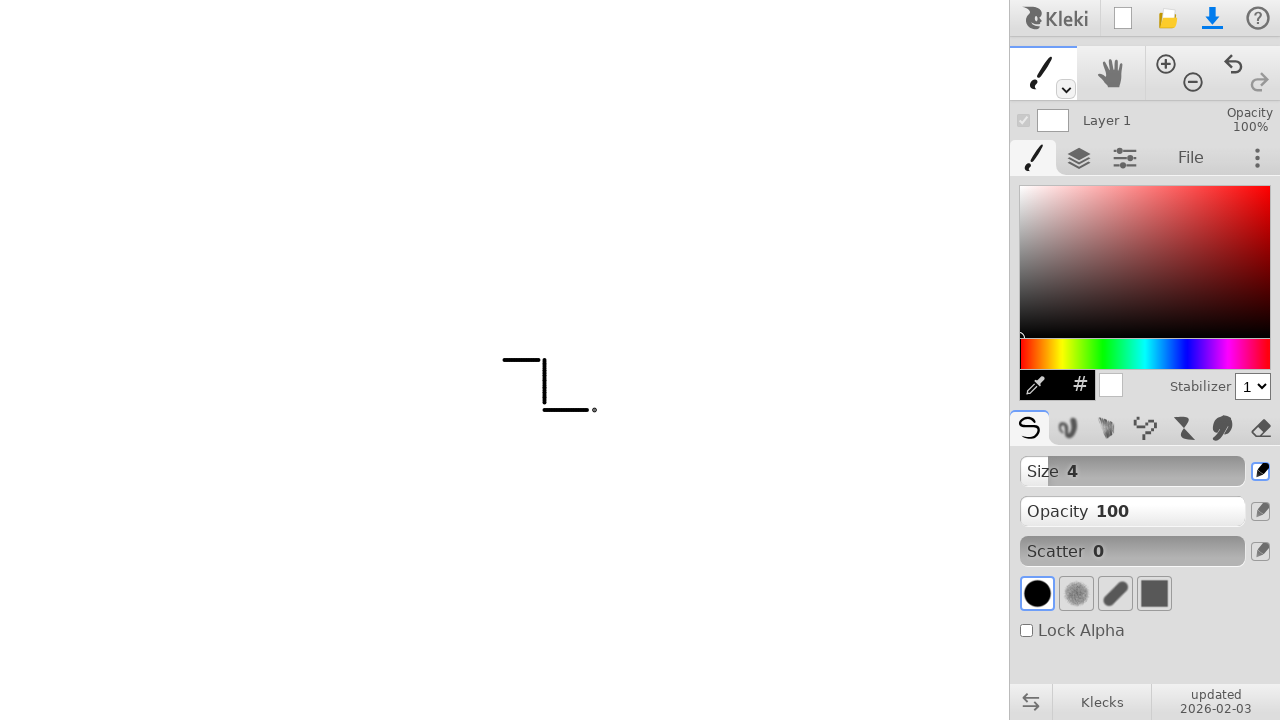

Drew vertical line 50px upward to complete rectangle at (594, 360)
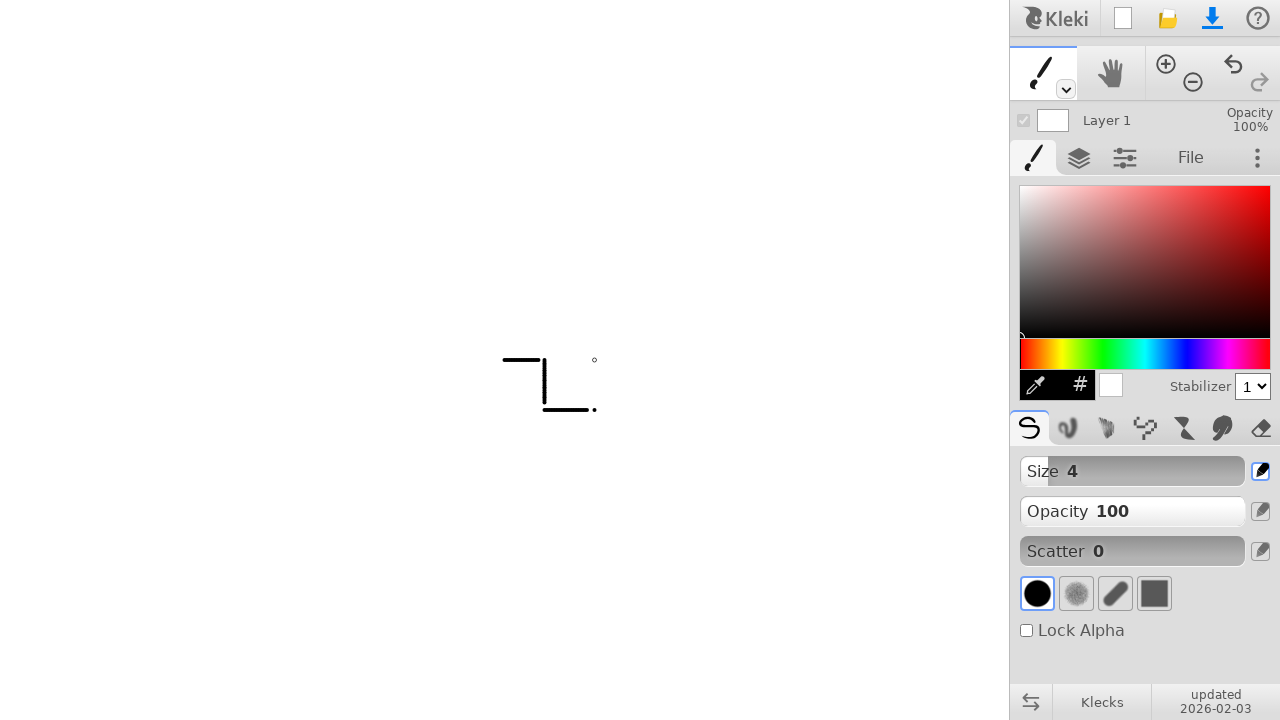

Released mouse button to complete rectangle outline at (594, 360)
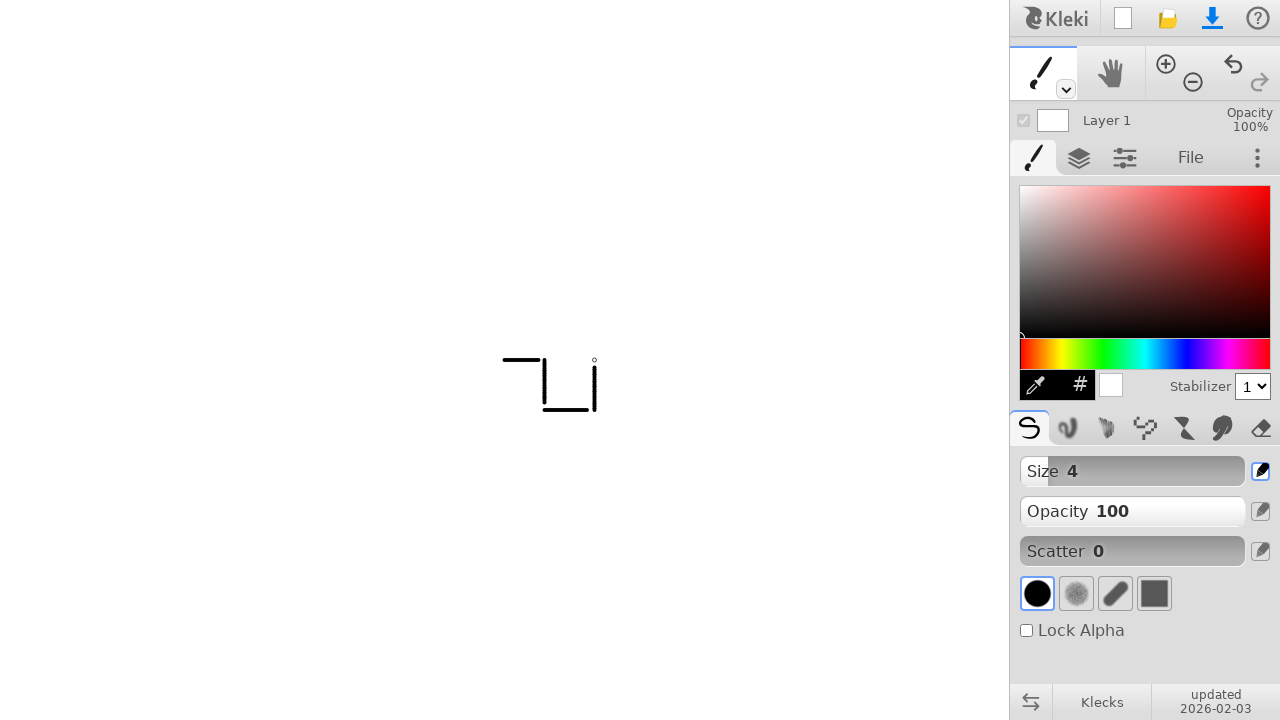

Moved mouse back to canvas center position at (504, 360)
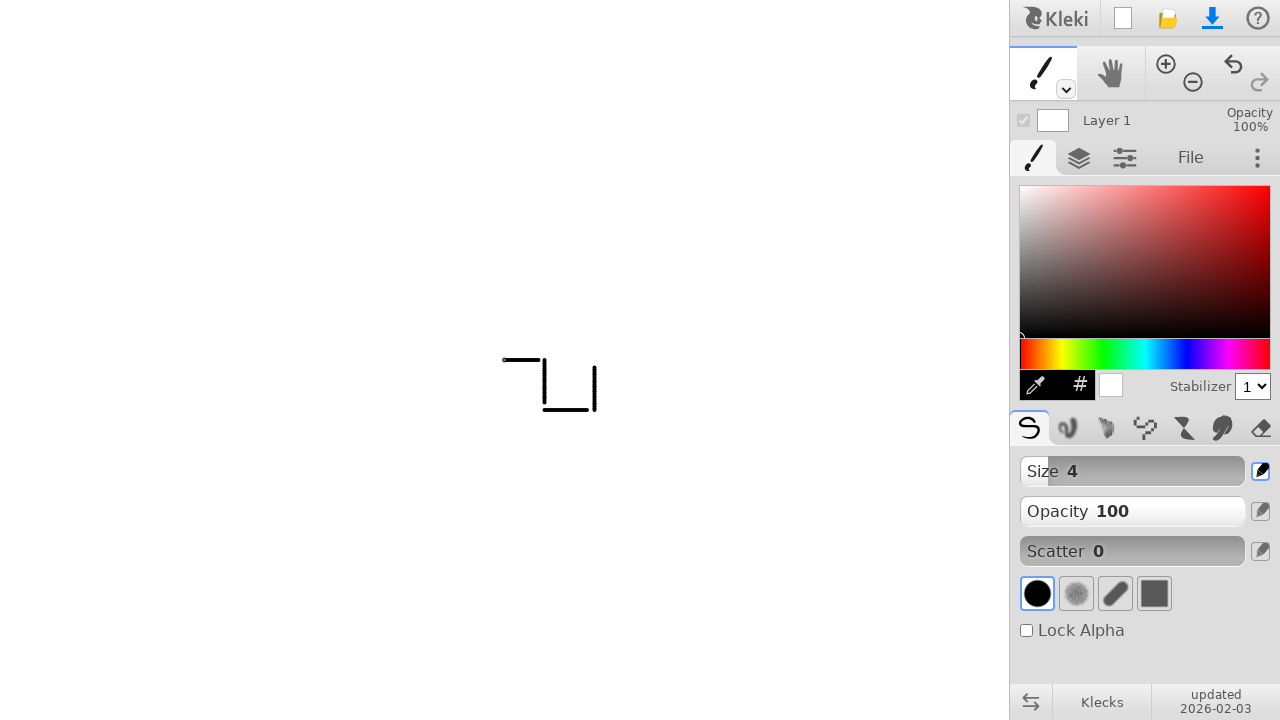

Pressed mouse button down to start additional horizontal line at (504, 360)
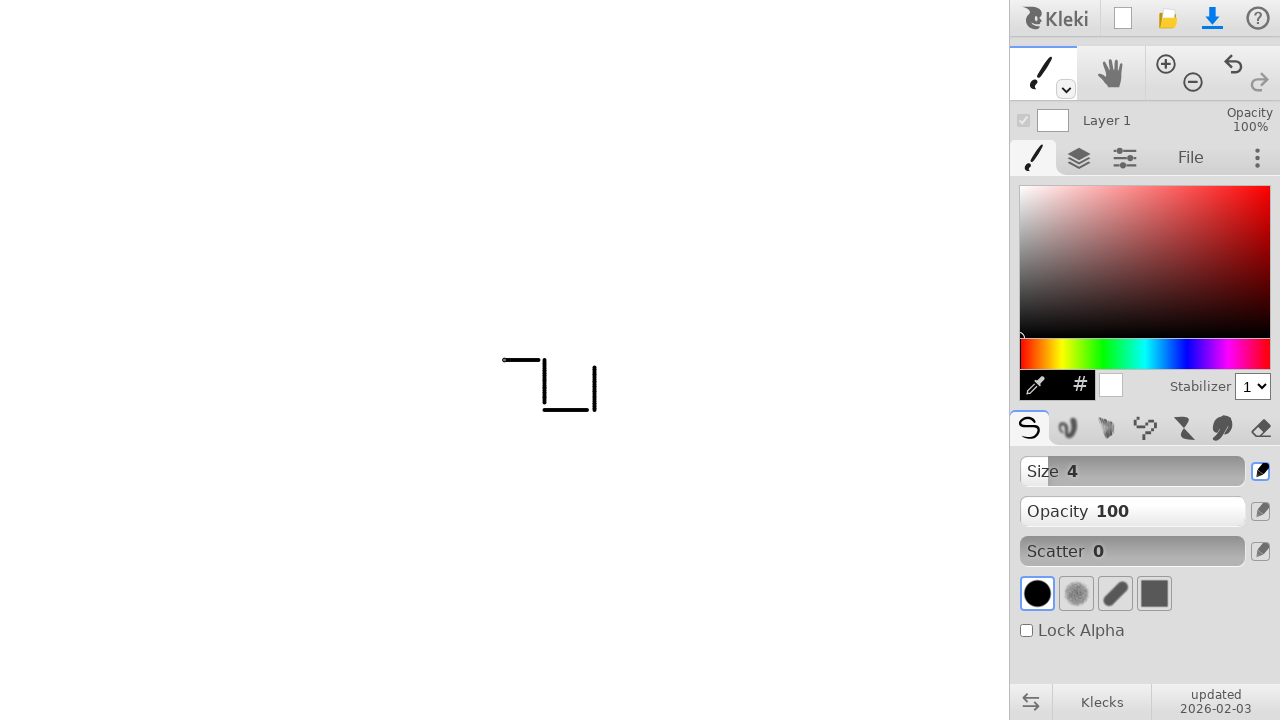

Drew additional horizontal line 50px to the right from center at (554, 360)
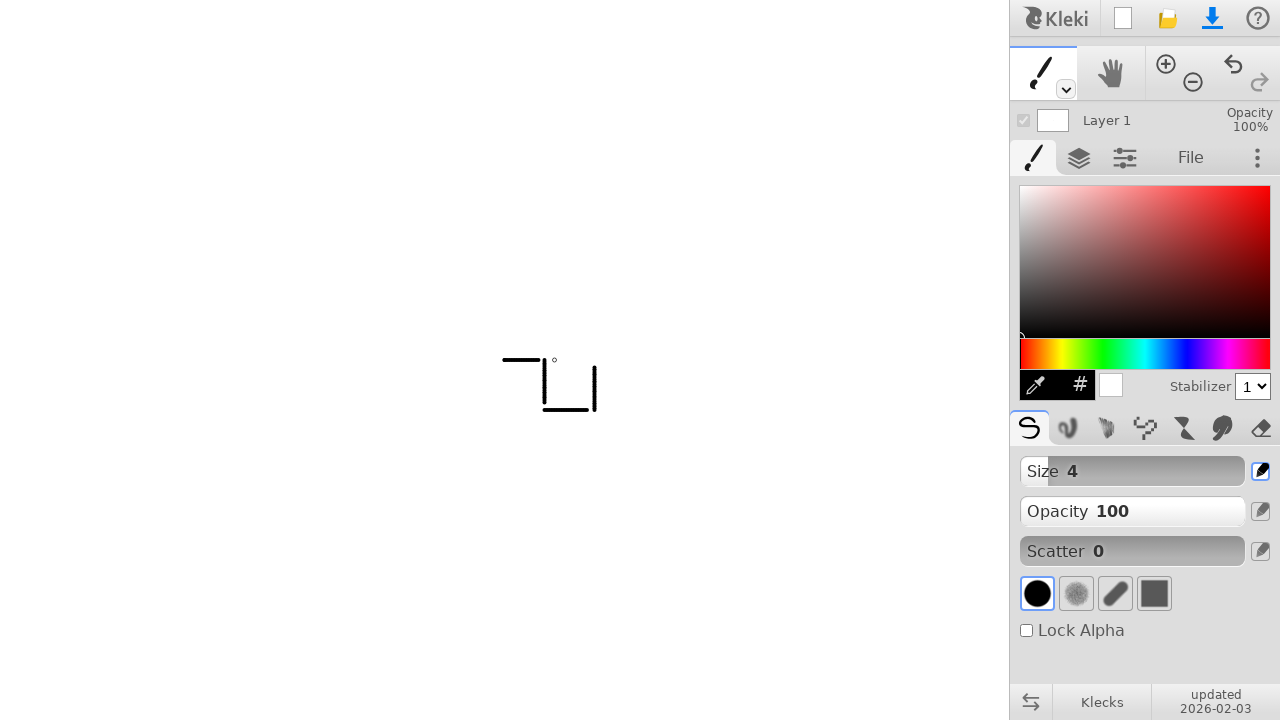

Released mouse button to complete additional line at (554, 360)
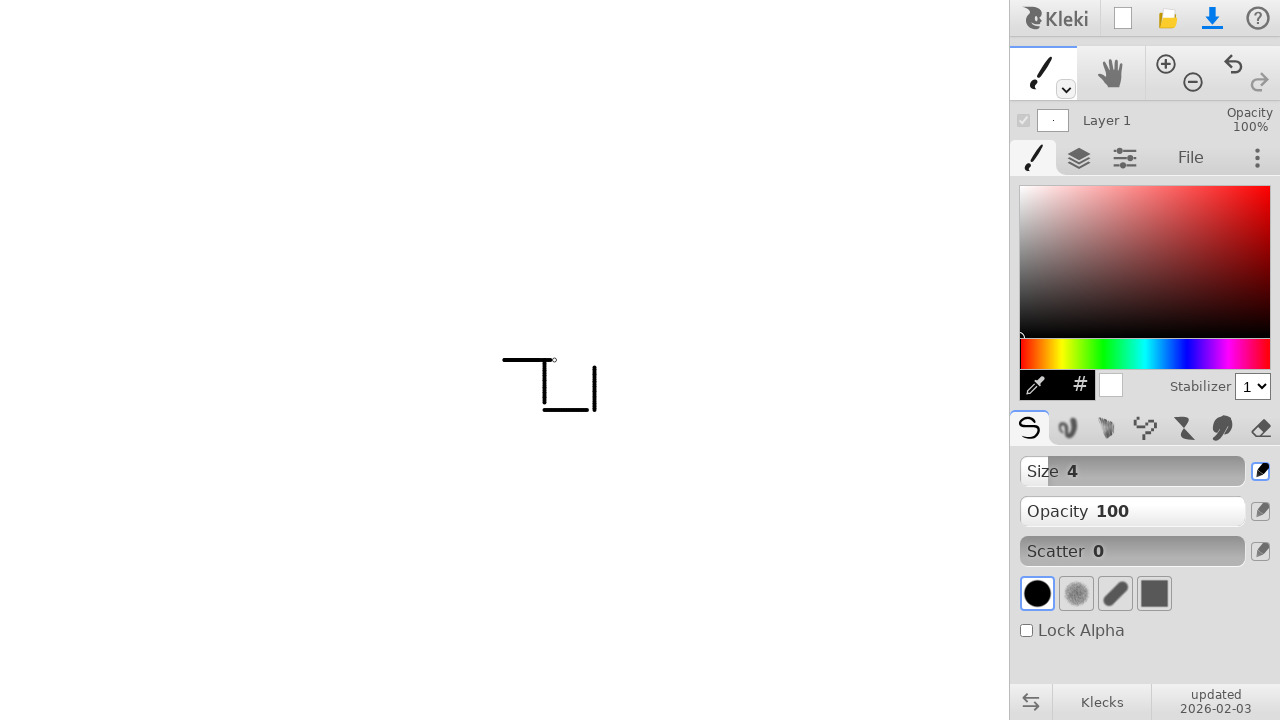

Waited 2 seconds to observe the completed drawing
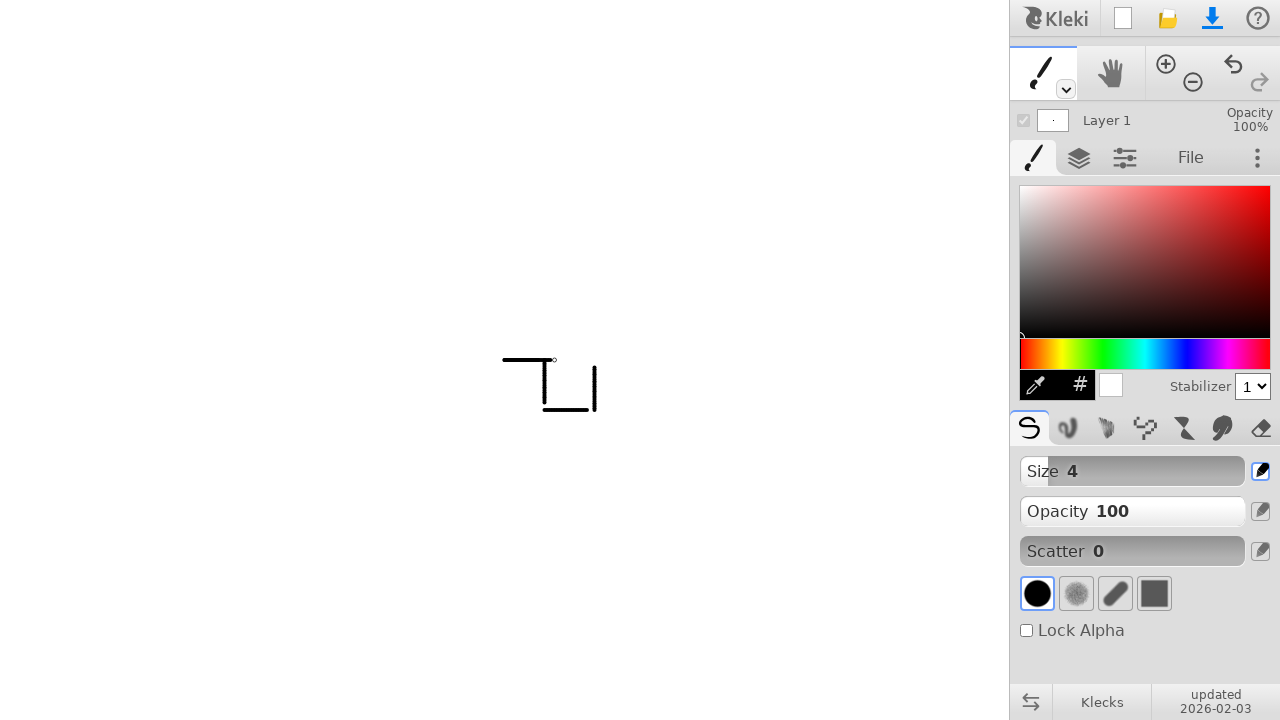

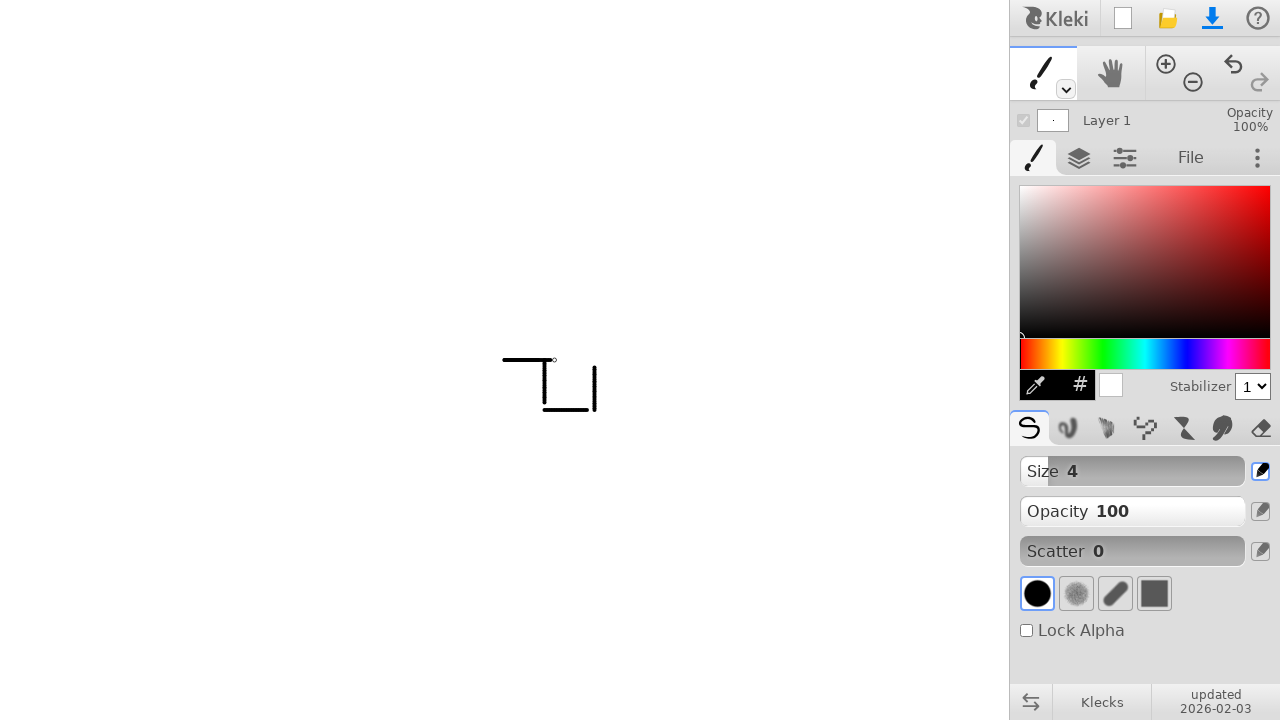